Navigates to SpiceJet website and clicks on a round trip option

Starting URL: http://spicejet.com

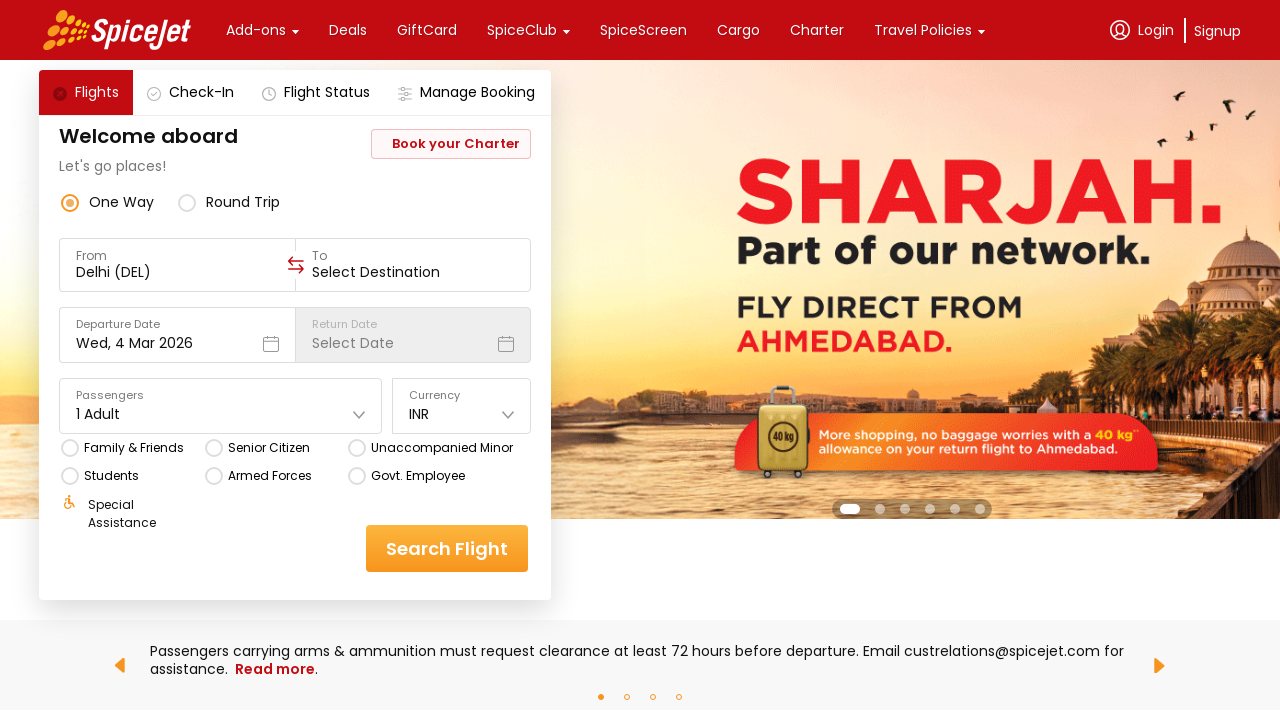

Waited 2 seconds for SpiceJet page to load
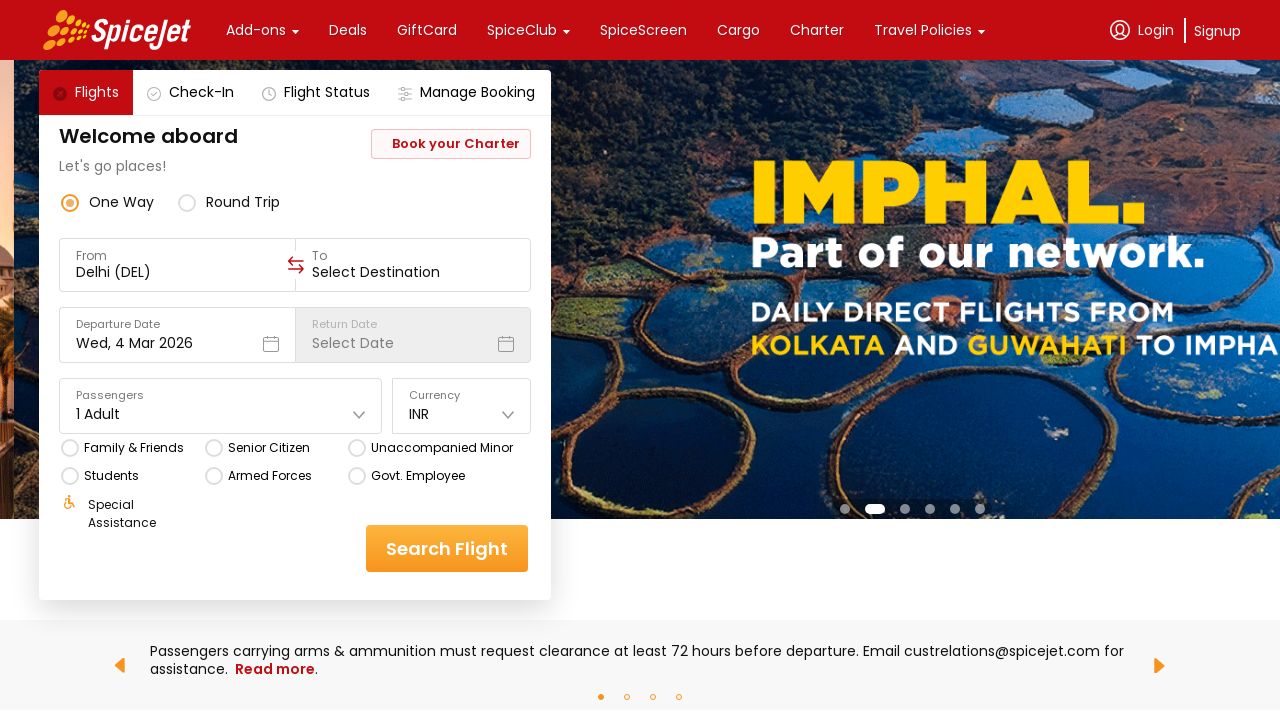

Clicked on round trip option at (187, 202) on (//div[@class='css-1dbjc4n r-zso239'])[2]
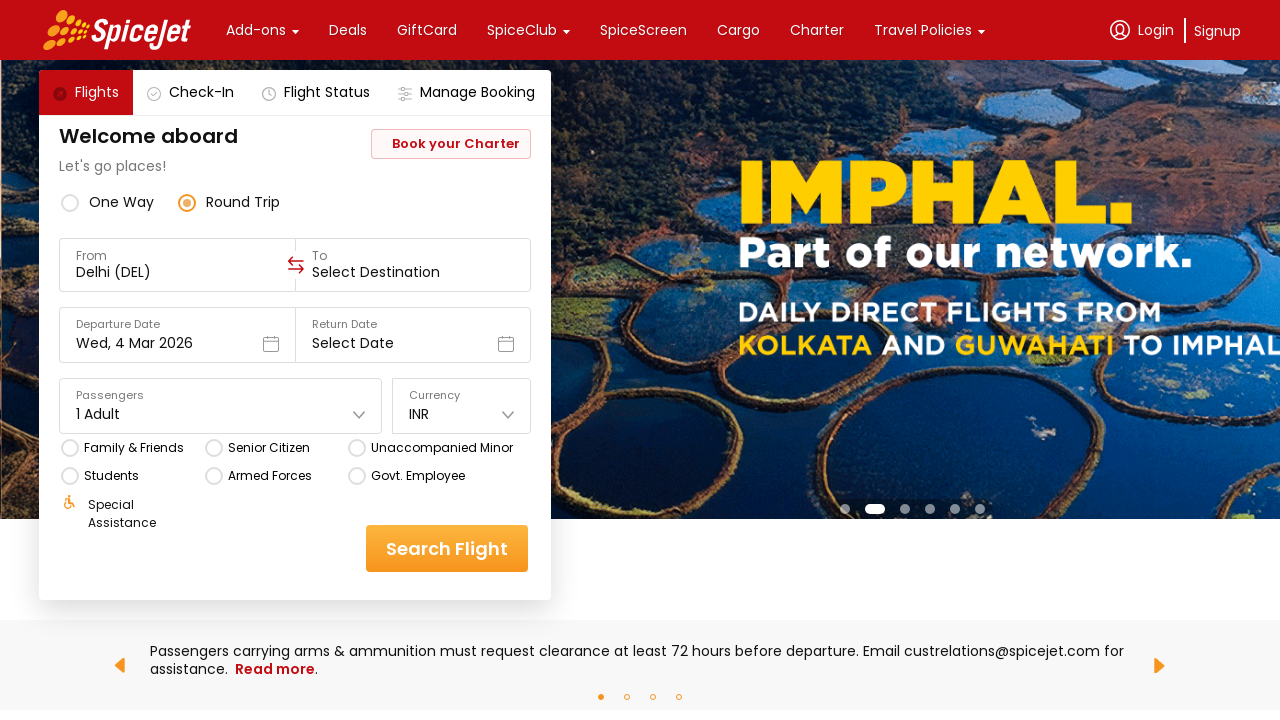

Clicked on Delhi input field at (178, 272) on xpath=//input[@value='Delhi (DEL)']
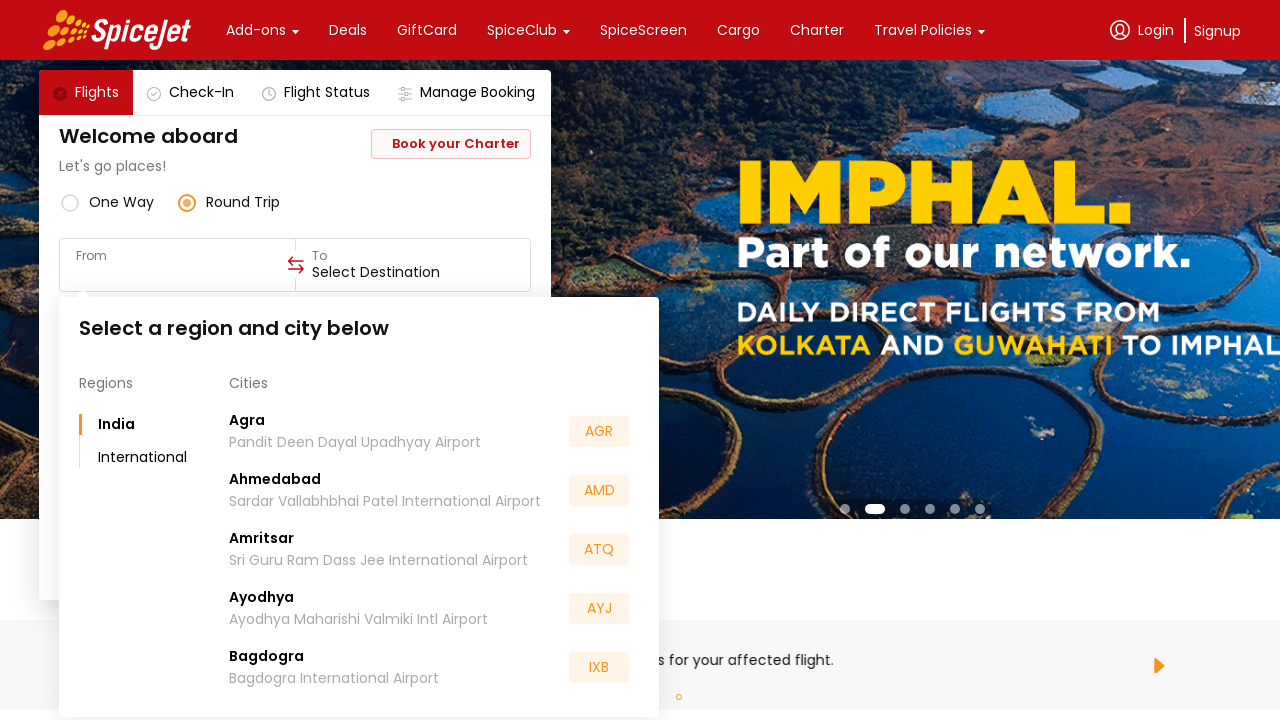

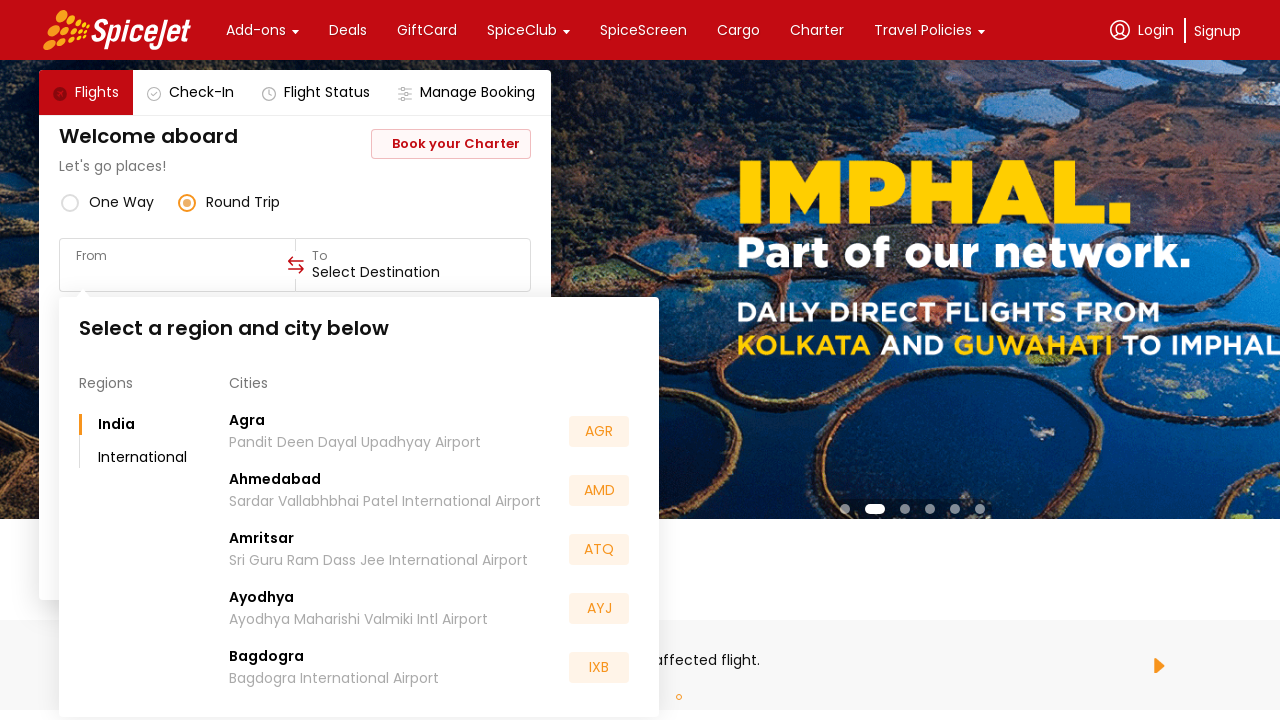